Navigates to the Demoblaze homepage and verifies that phone product listings are displayed on the page.

Starting URL: https://www.demoblaze.com/

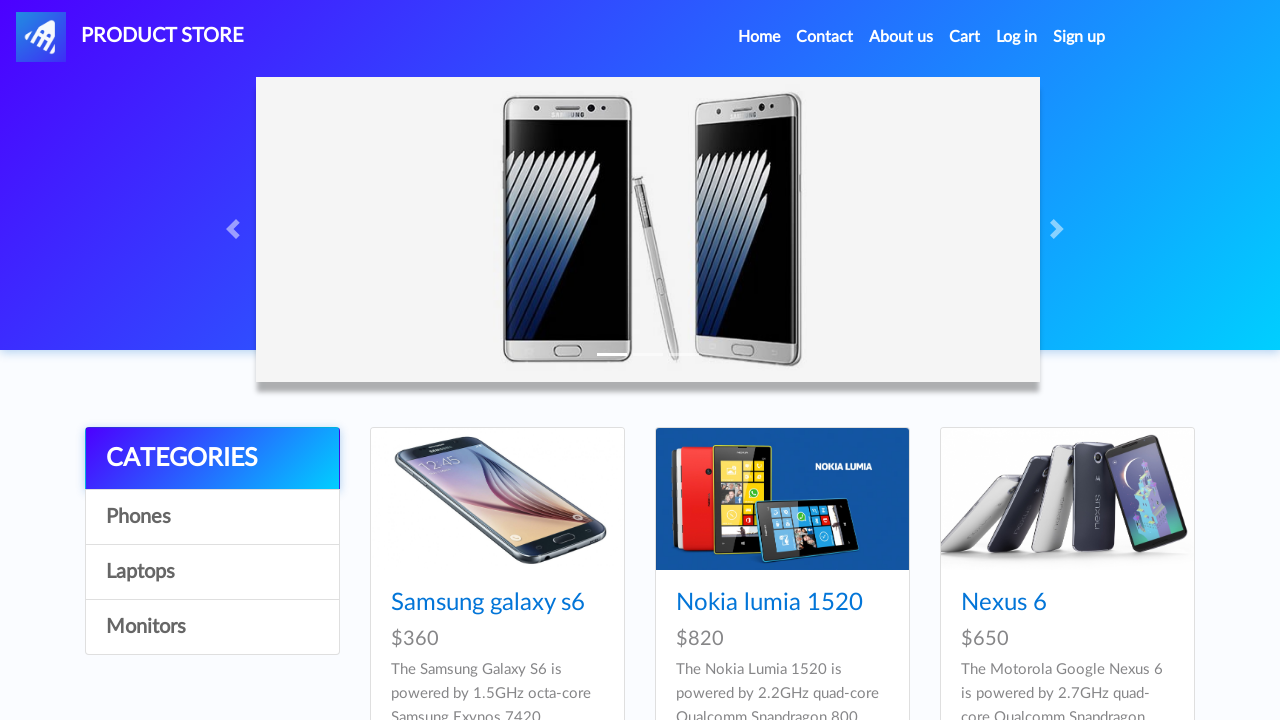

Navigated to Demoblaze homepage
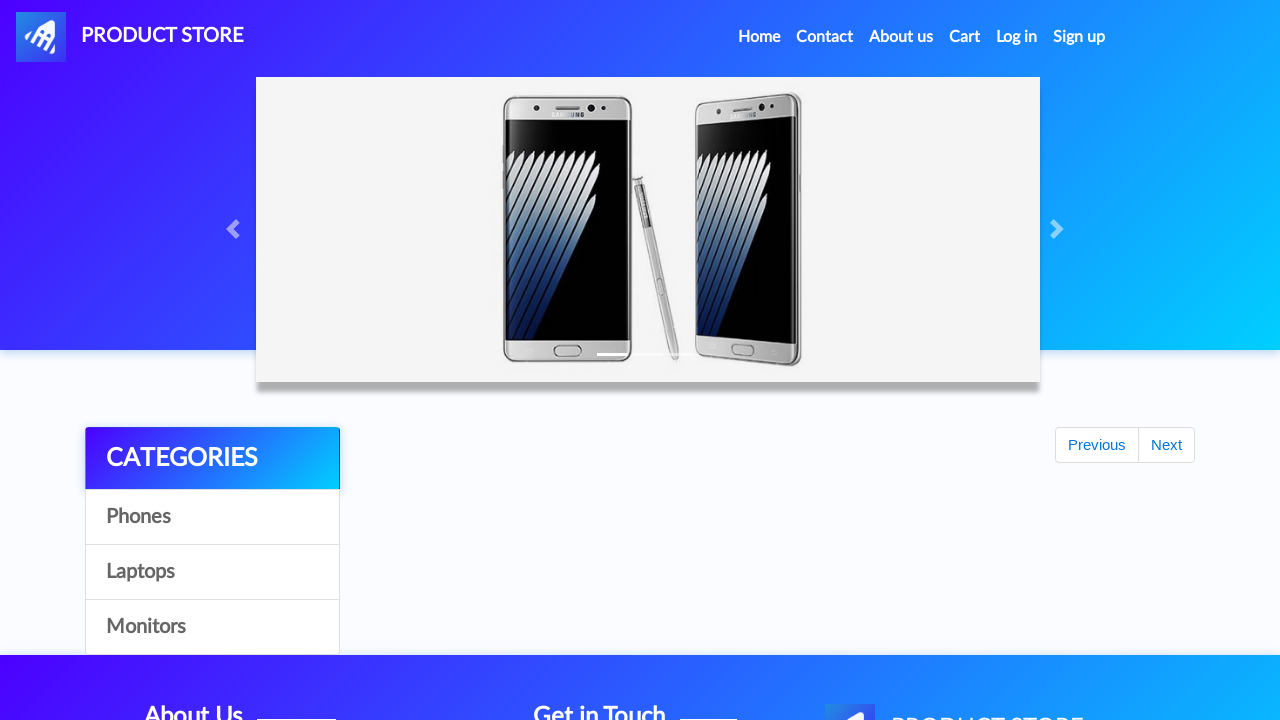

Product listings loaded on homepage
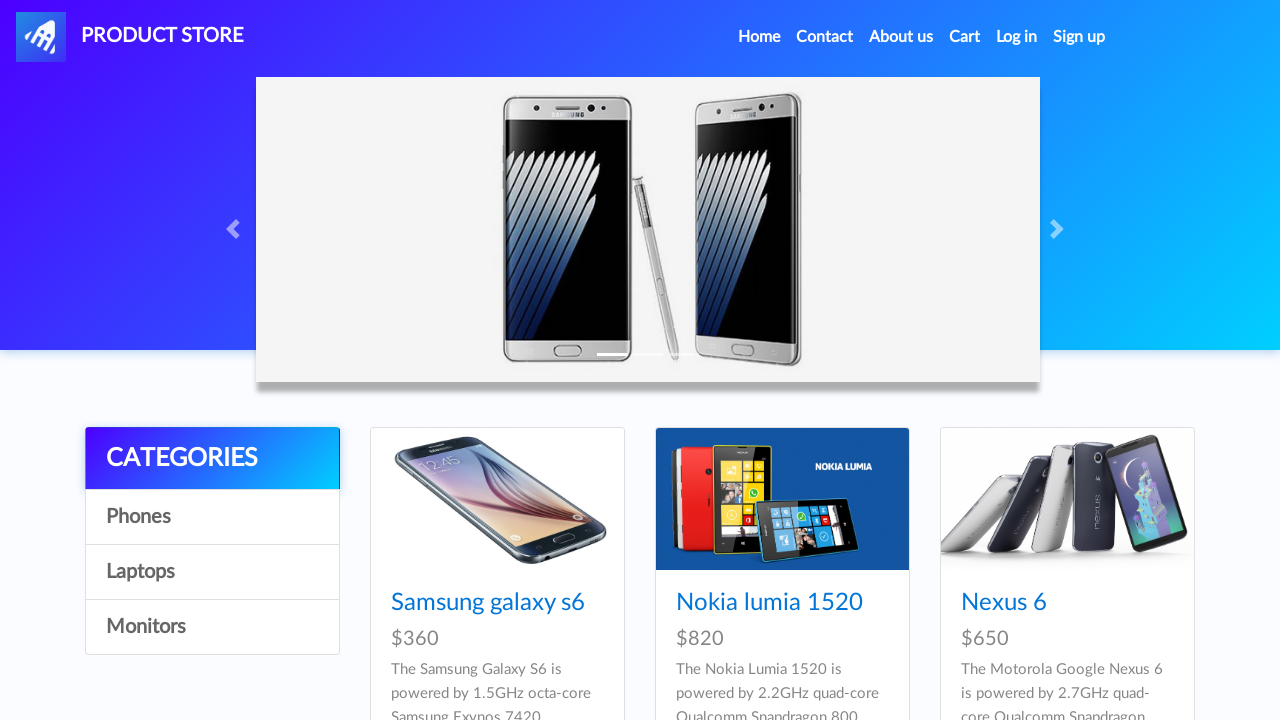

Product cards are visible on the page
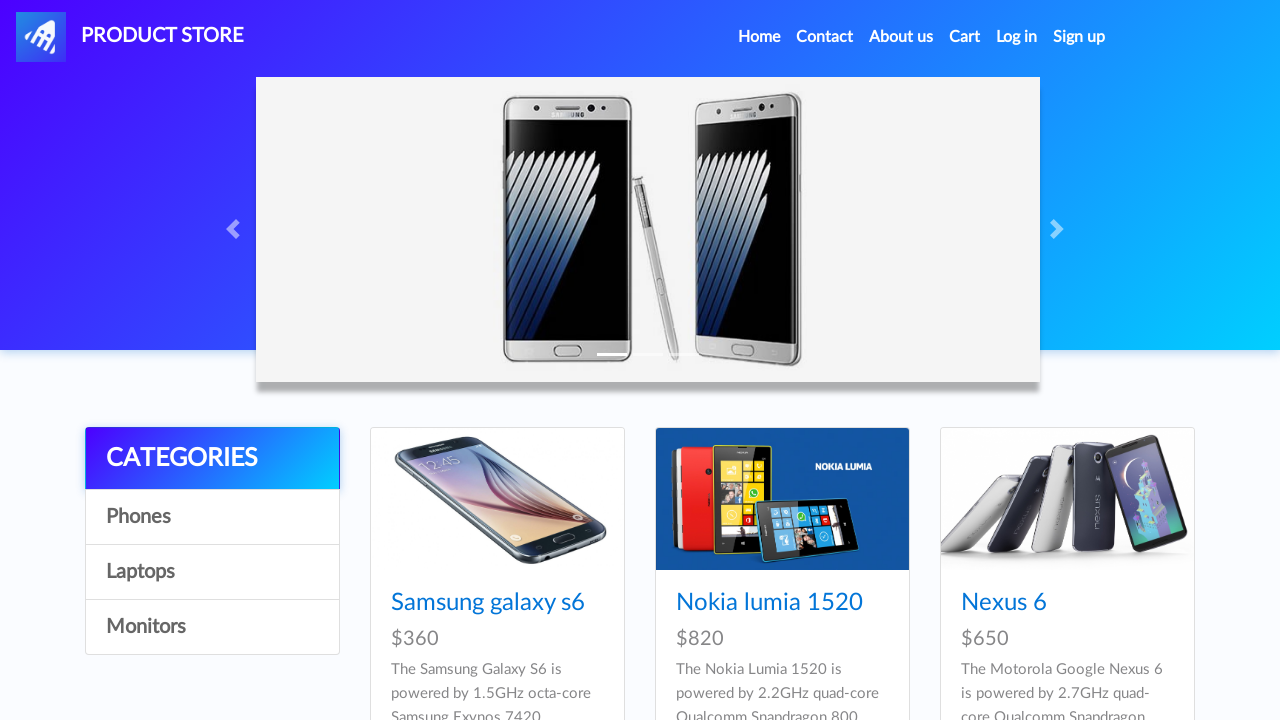

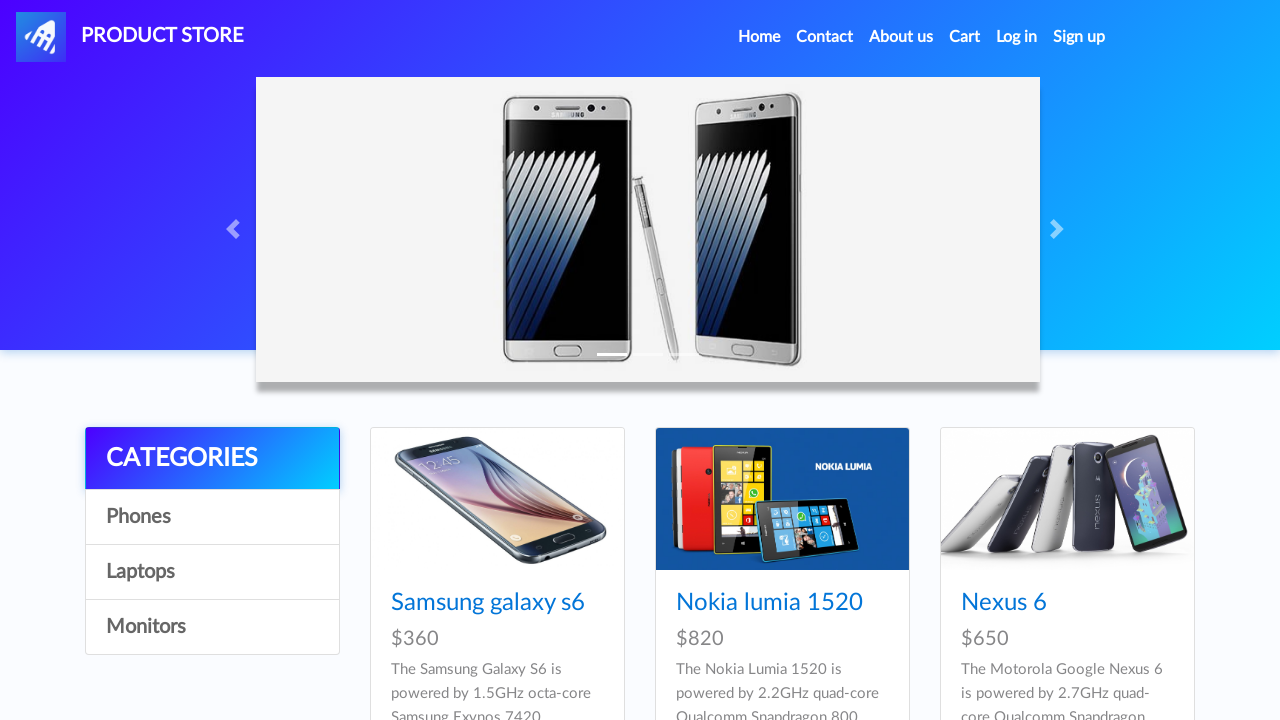